Tests element visibility by navigating to the visibility page, clicking hide button, and verifying an element is removed from view.

Starting URL: http://uitestingplayground.com/

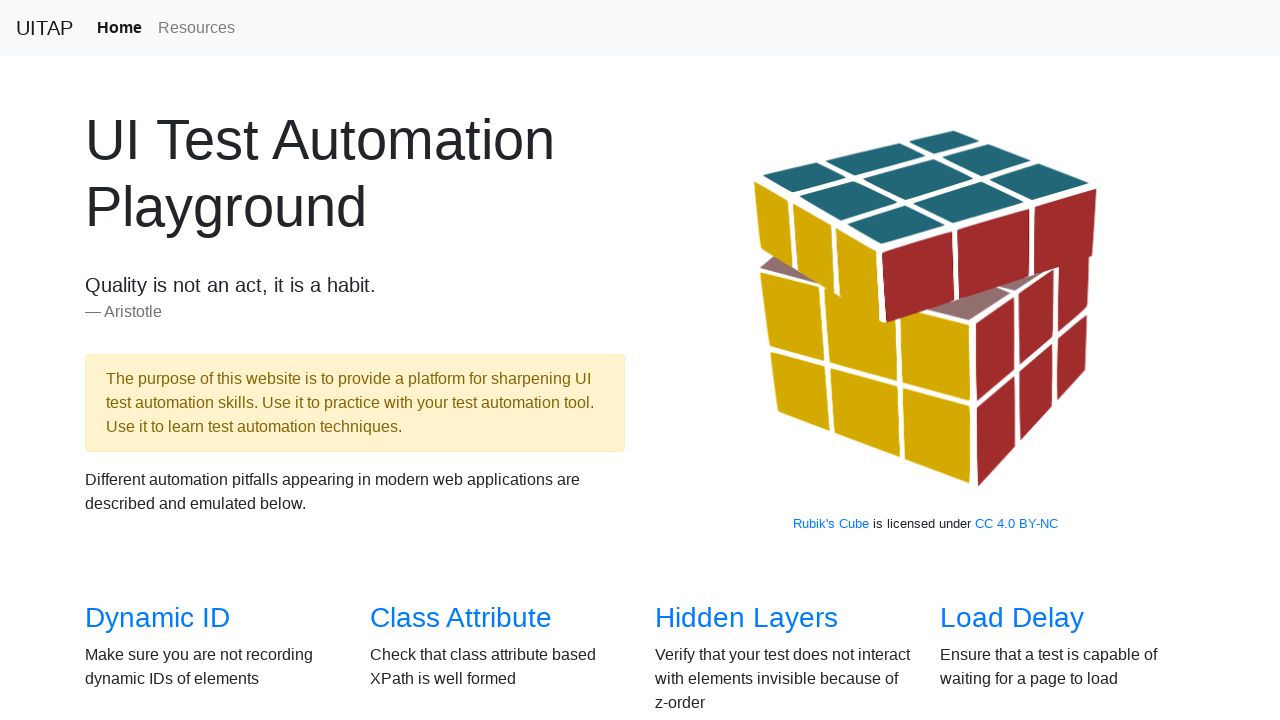

Clicked on Visibility link to navigate to visibility page at (135, 360) on a[href='/visibility']
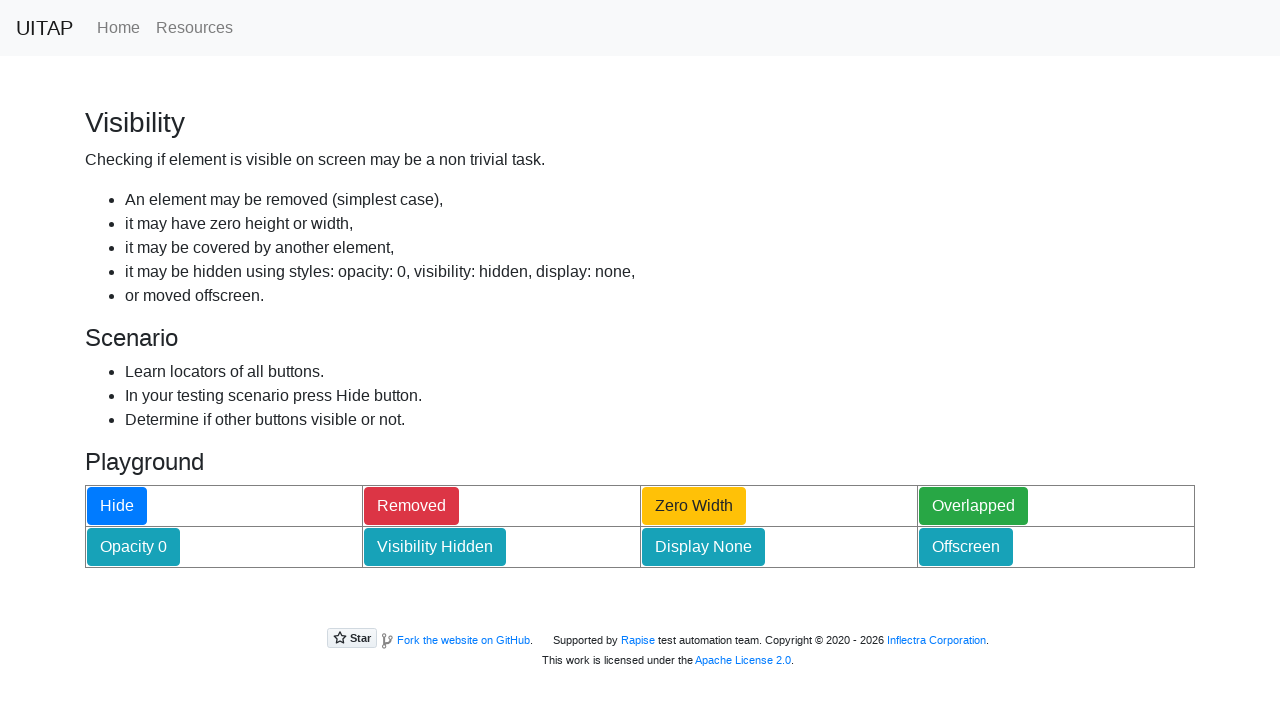

Clicked the Hide button at (117, 506) on #hideButton
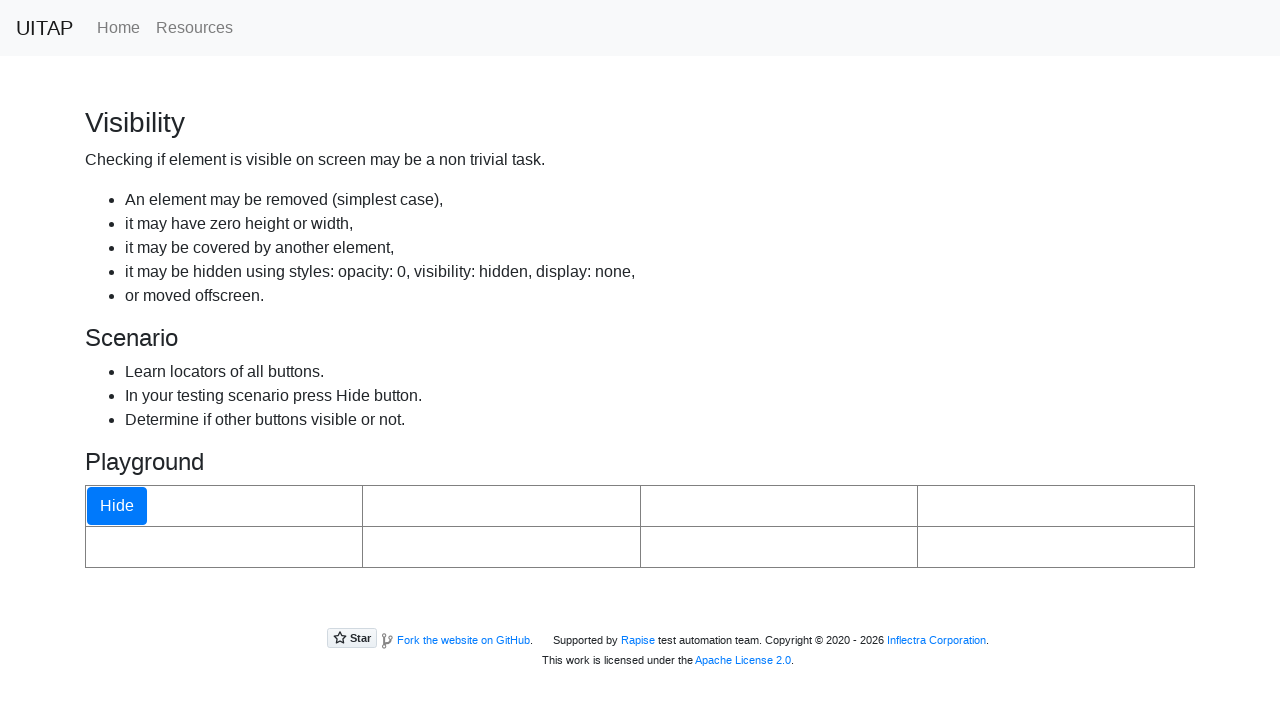

Verified that the Removed button element is no longer visible
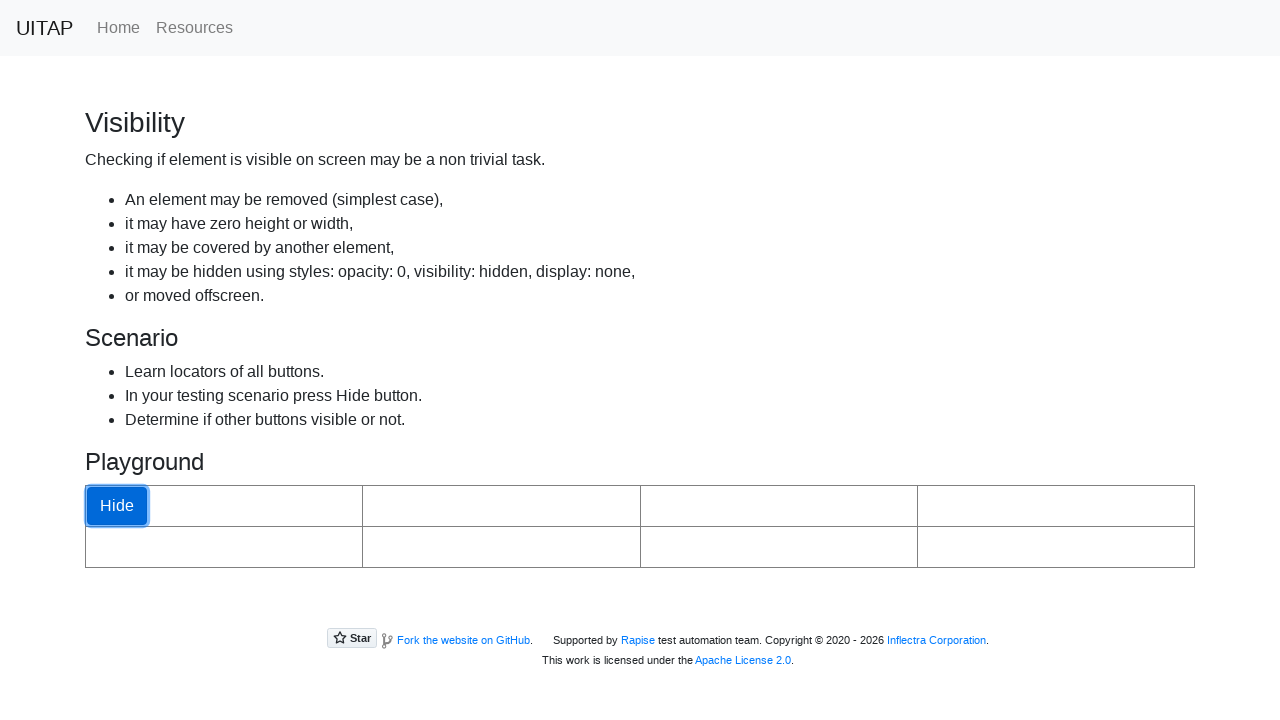

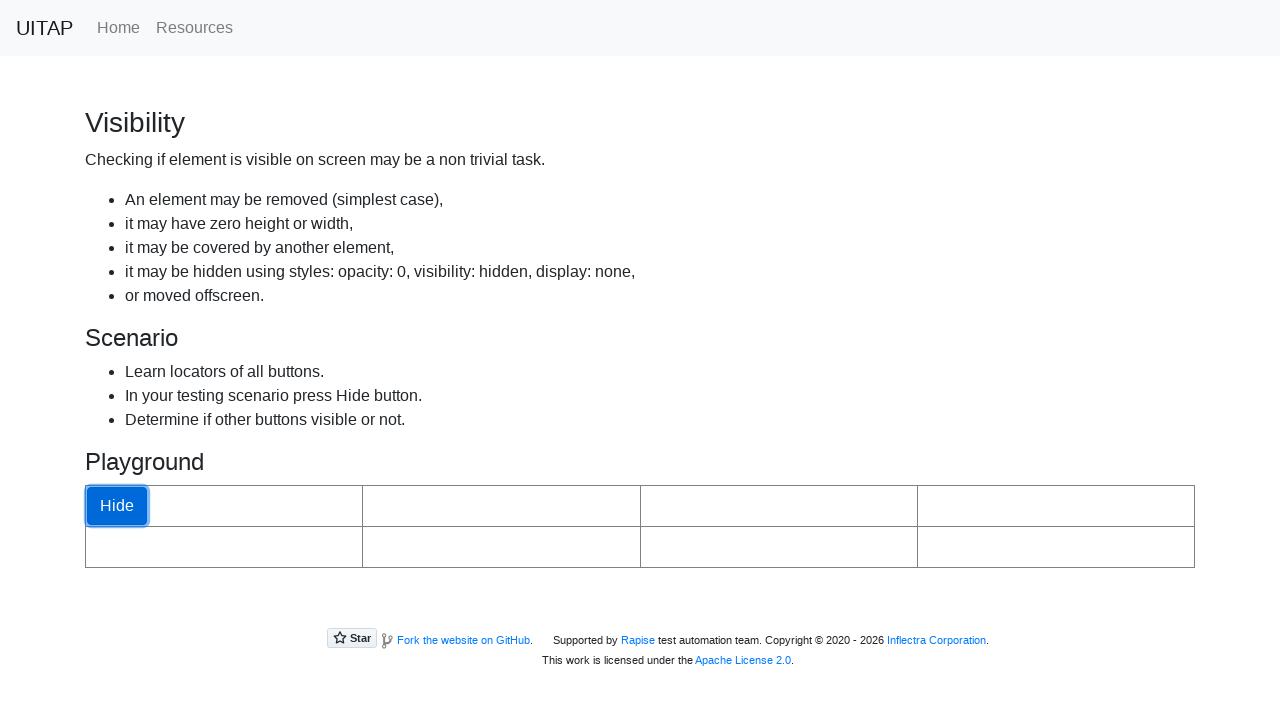